Tests search functionality by searching for "kot" and verifying all results contain the search term

Starting URL: http://www.99-bottles-of-beer.net/

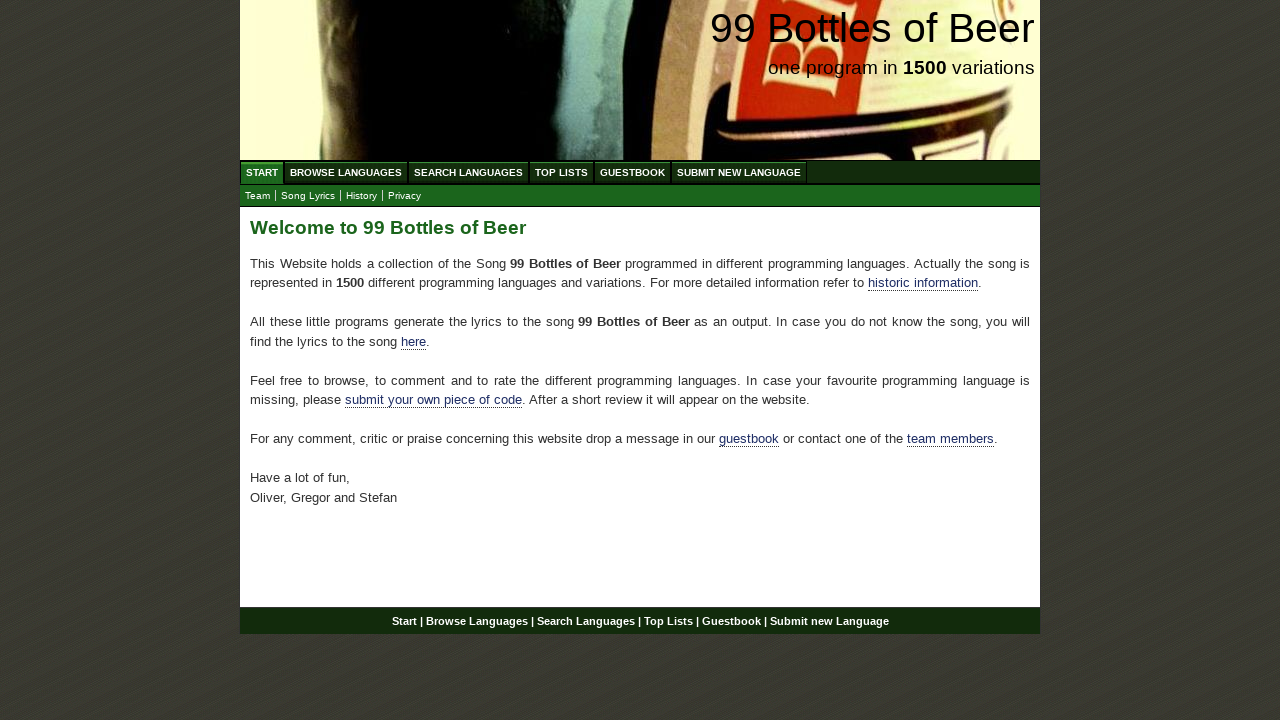

Clicked Search Languages menu item at (468, 172) on li a:text('Search Languages')
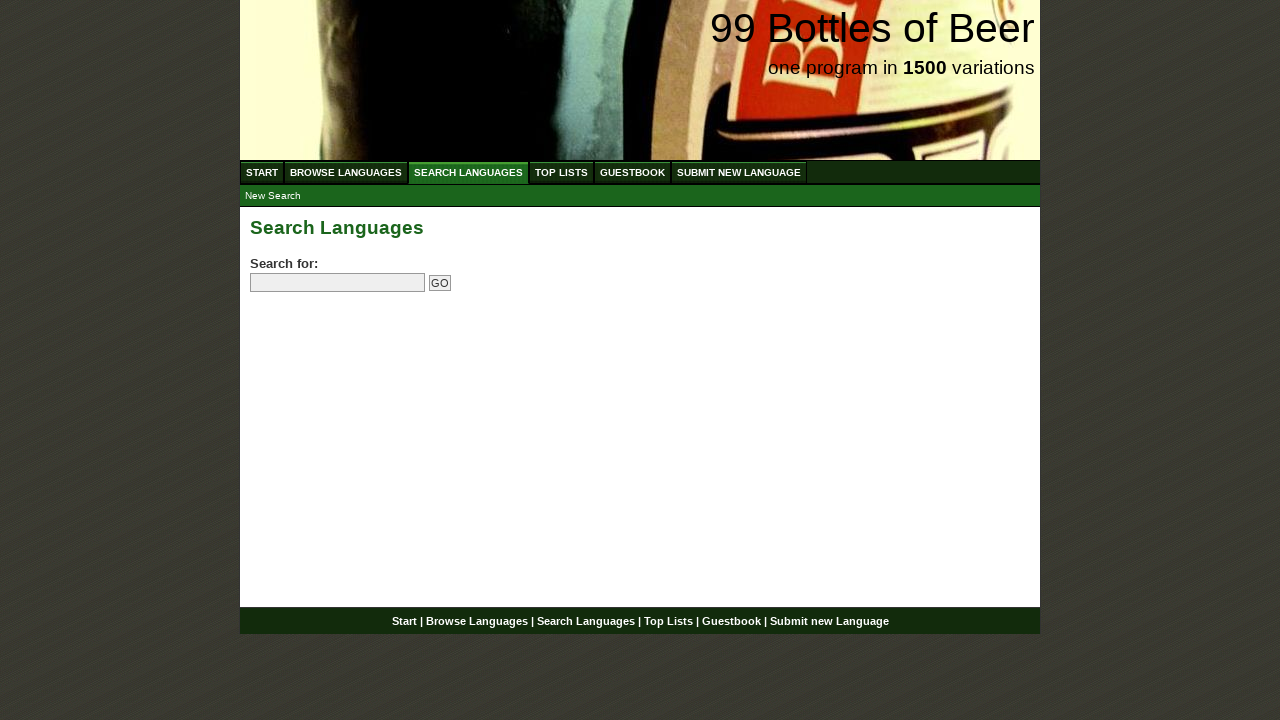

Filled search field with 'kot' on input[name='search']
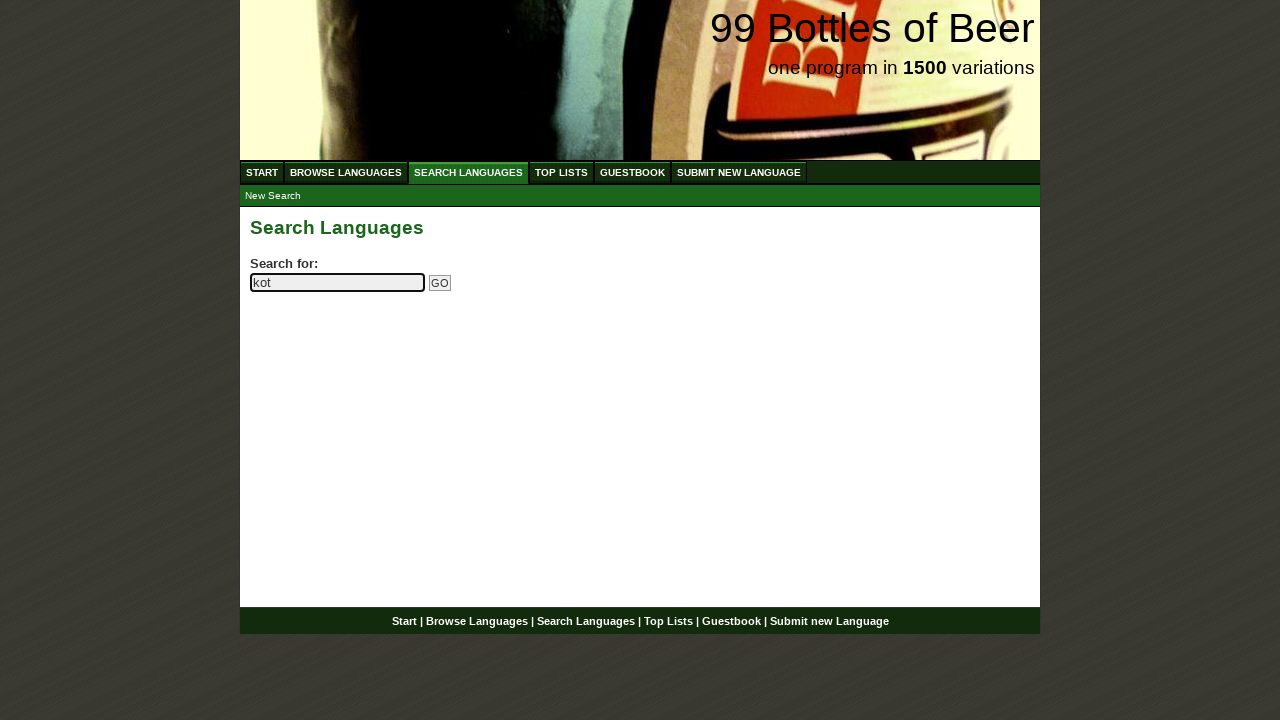

Clicked Go button to search at (440, 283) on input[name='submitsearch']
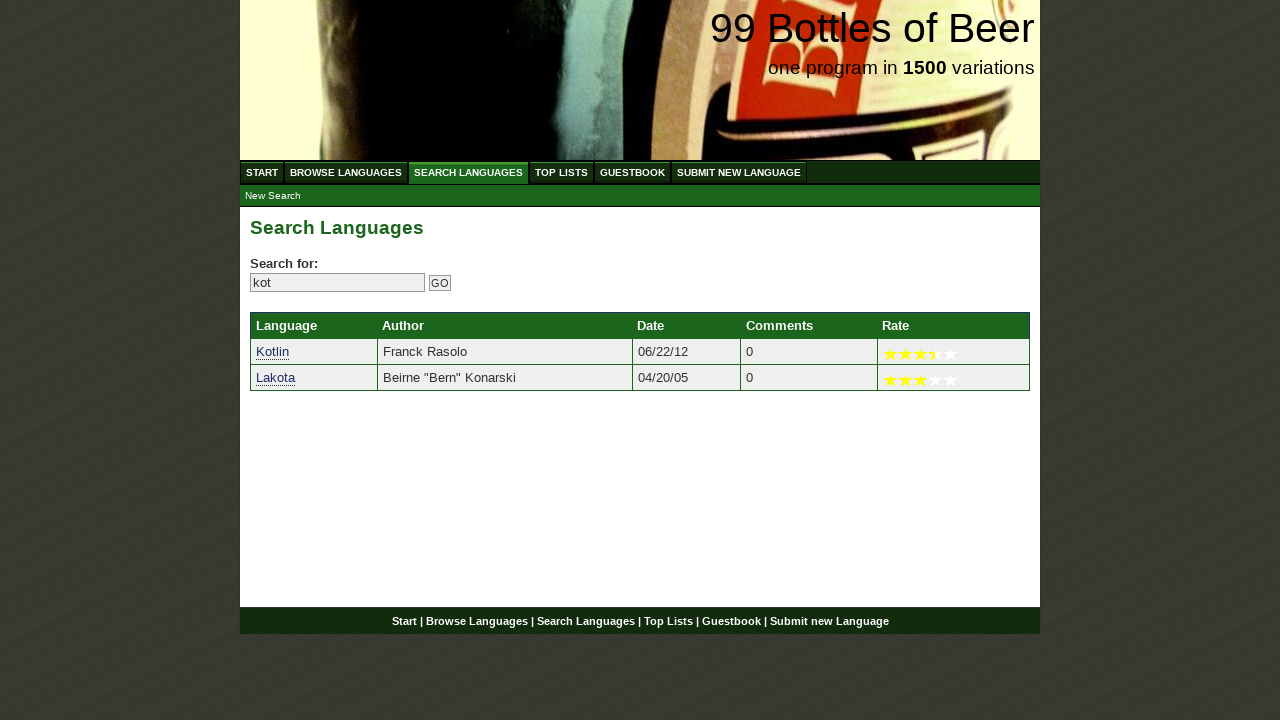

Located search result links
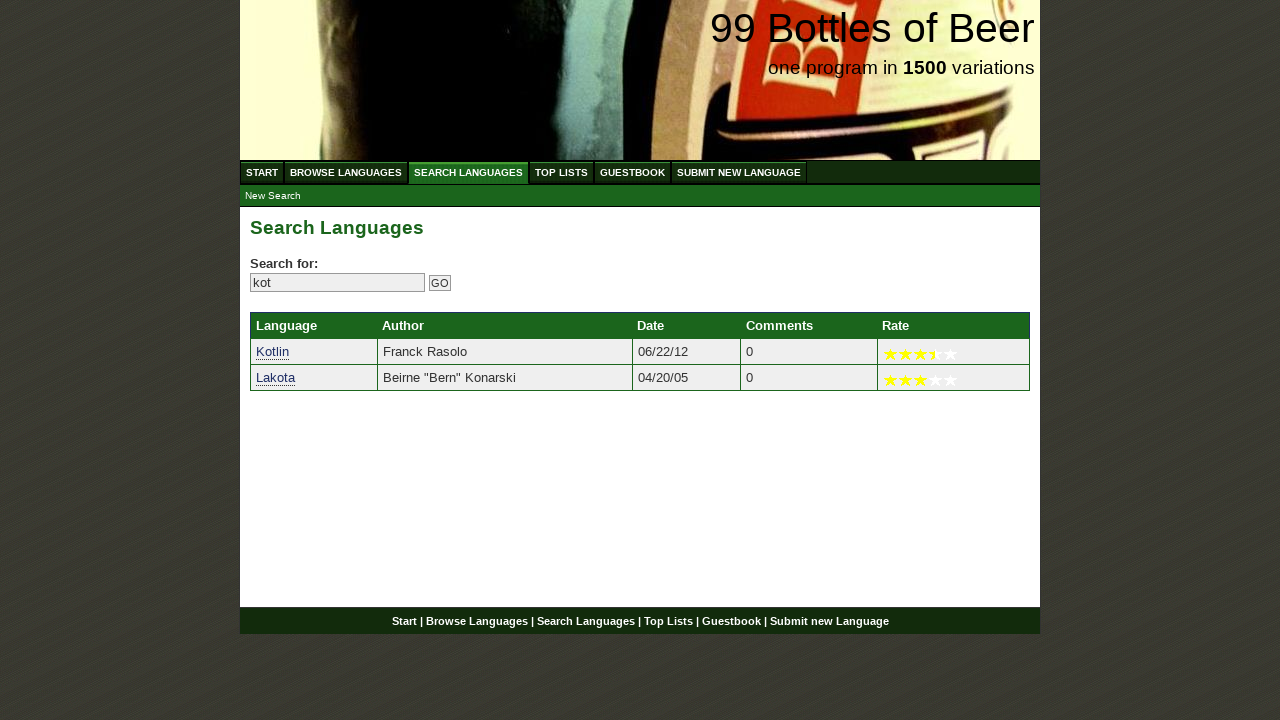

Found 2 search results
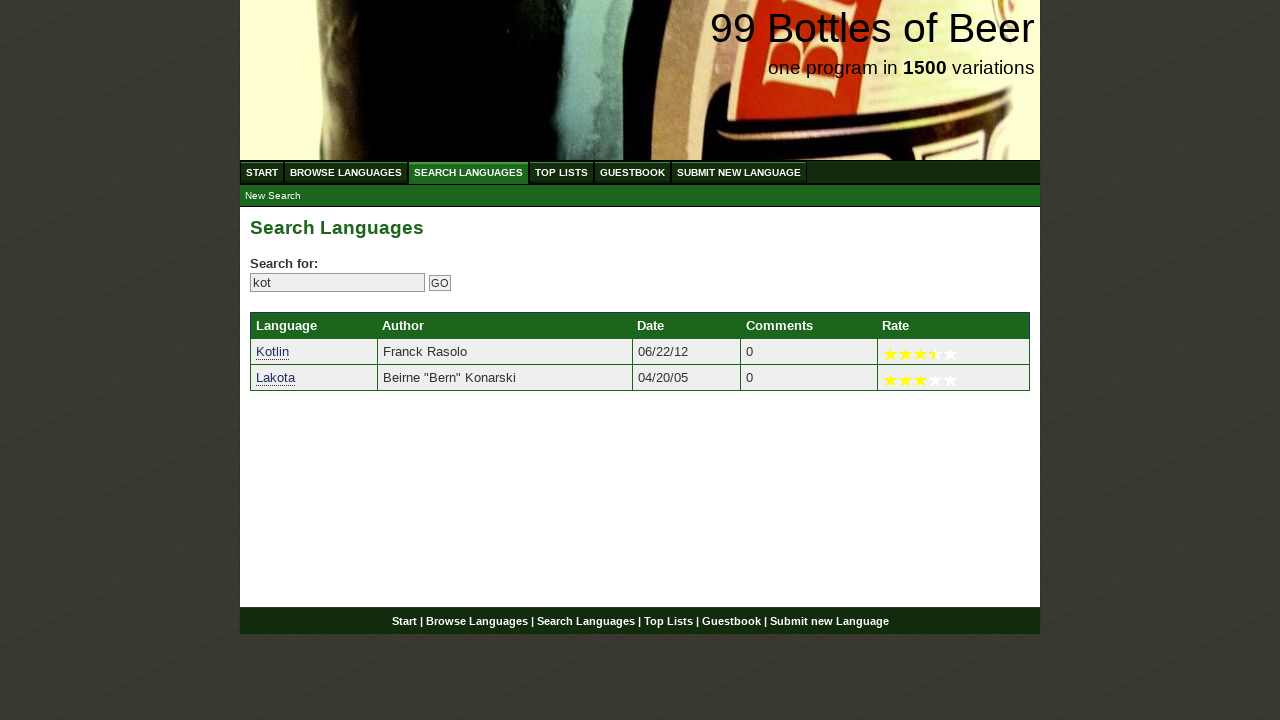

Verified search result 1 contains 'kot'
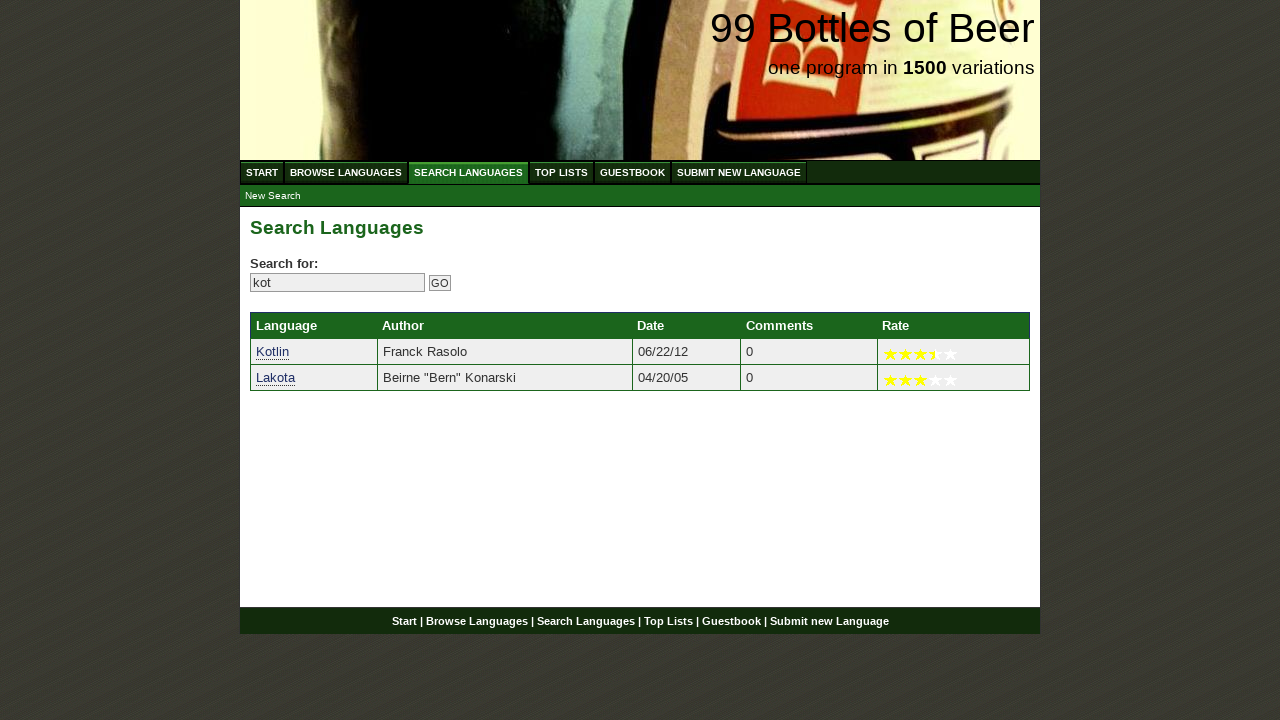

Verified search result 2 contains 'kot'
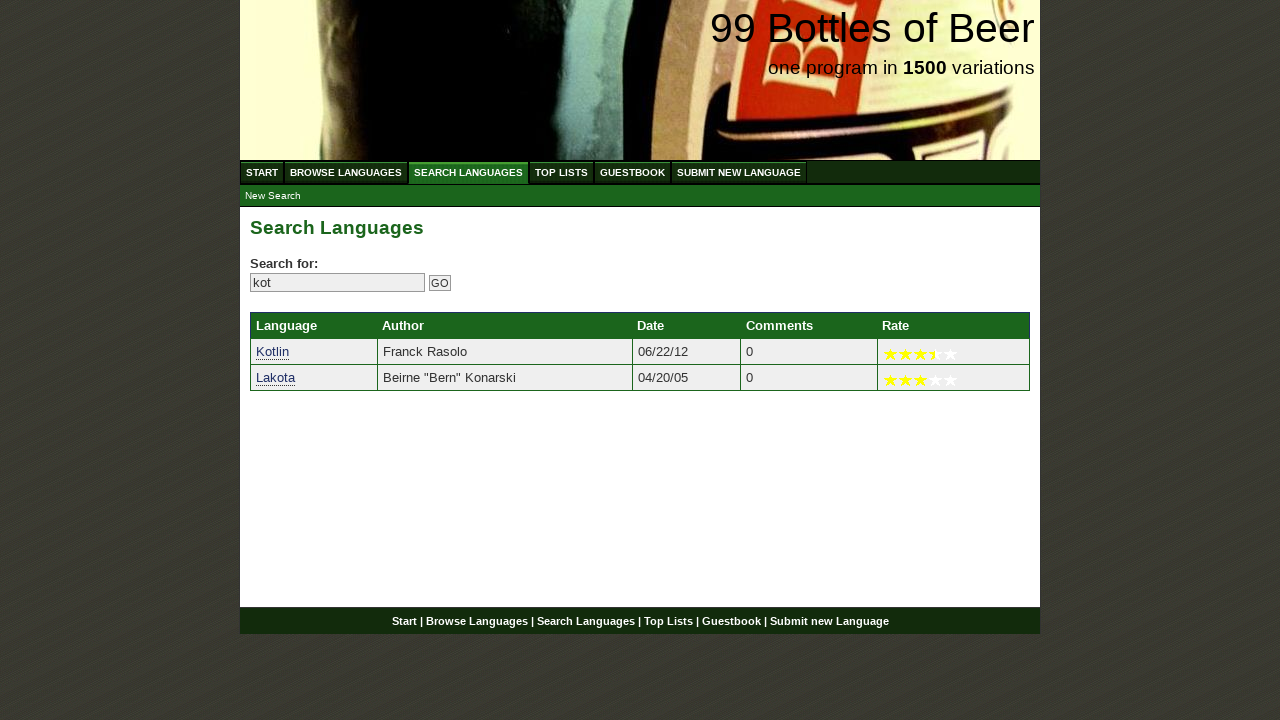

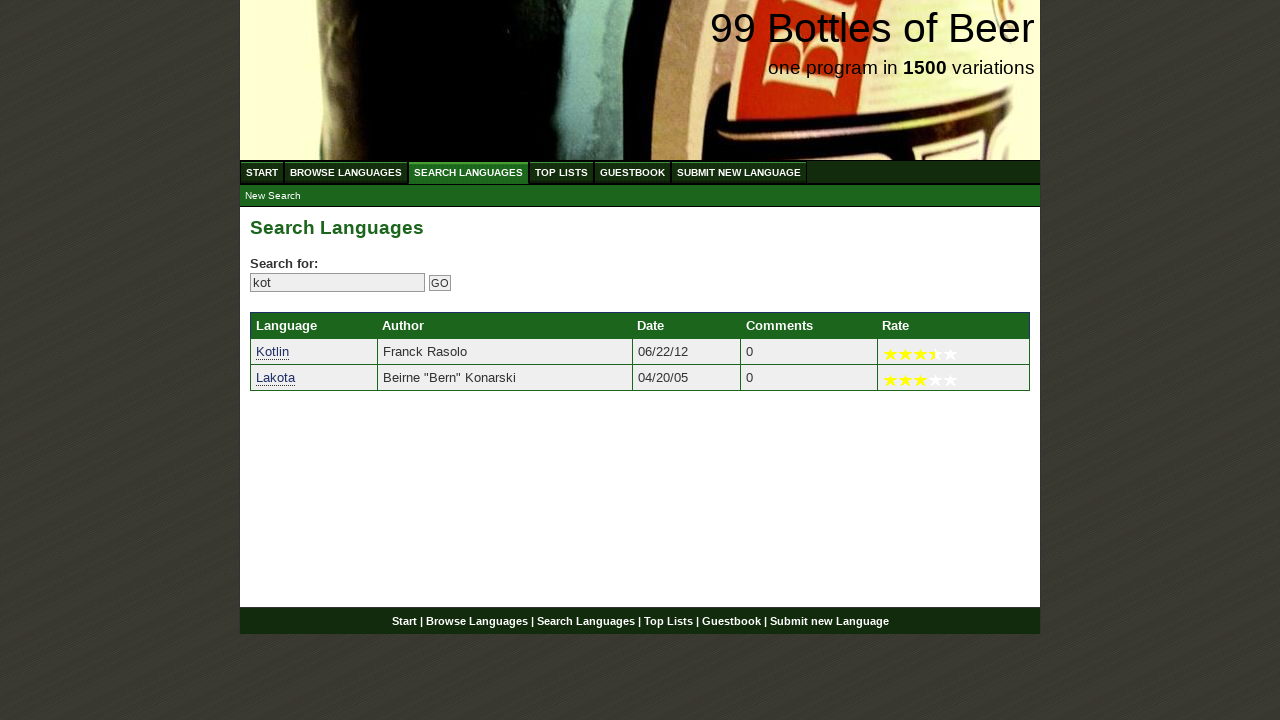